Tests iframe interaction and alert handling on W3Schools try-it editor by switching to iframe, clicking a button, and accepting an alert

Starting URL: https://www.w3schools.com/js/tryit.asp?filename=tryjs_confirm

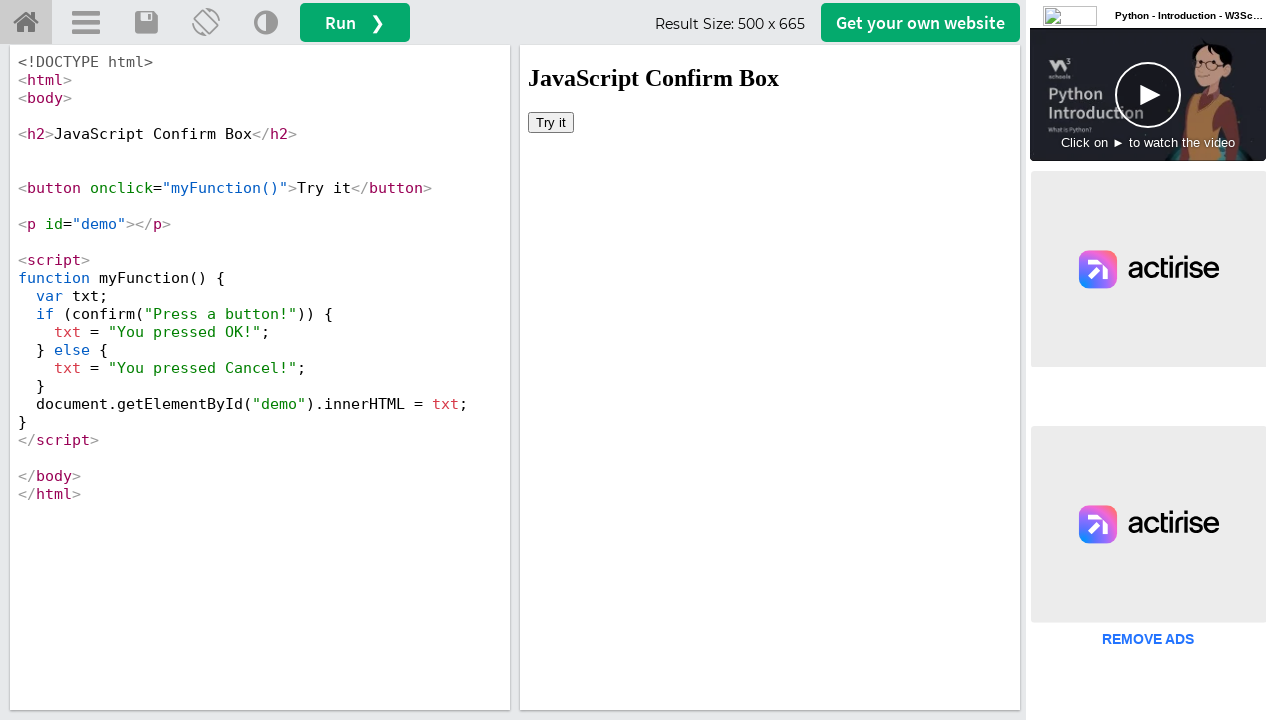

Located iframe with ID 'iframeResult'
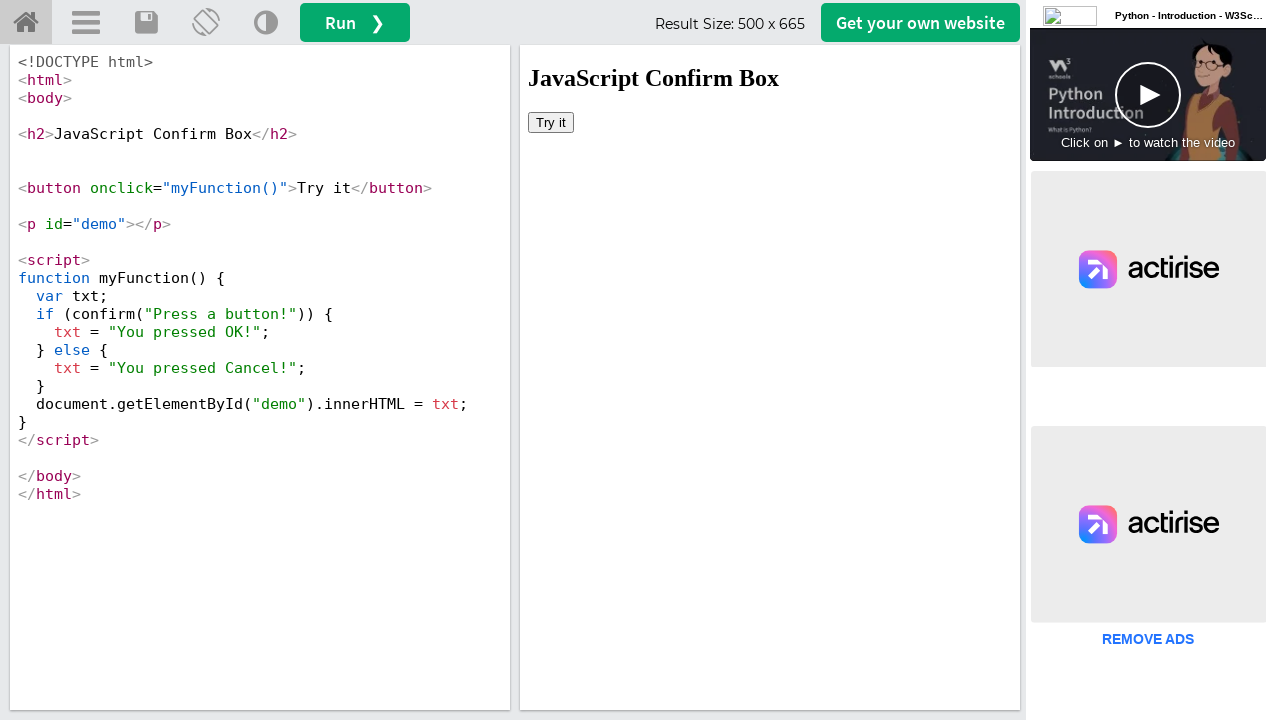

Clicked 'Try it' button inside iframe at (551, 122) on #iframeResult >> internal:control=enter-frame >> button:has-text('Try it')
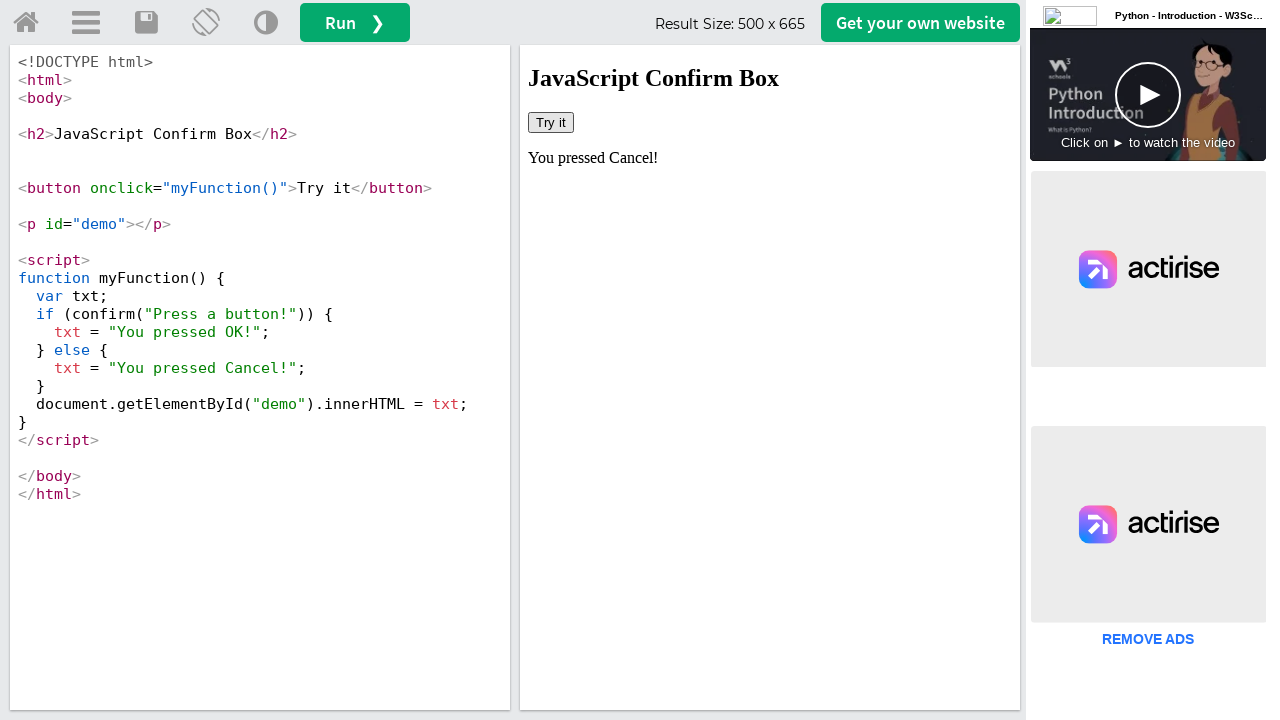

Set up dialog handler to accept alerts
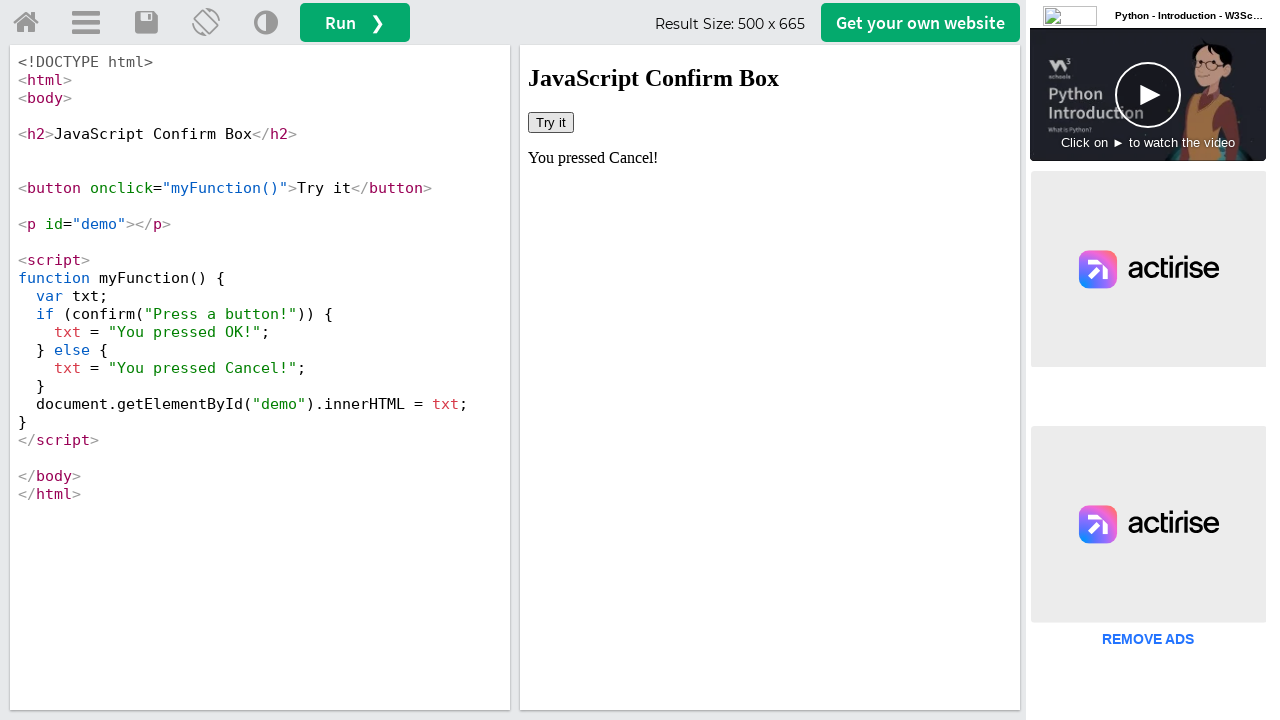

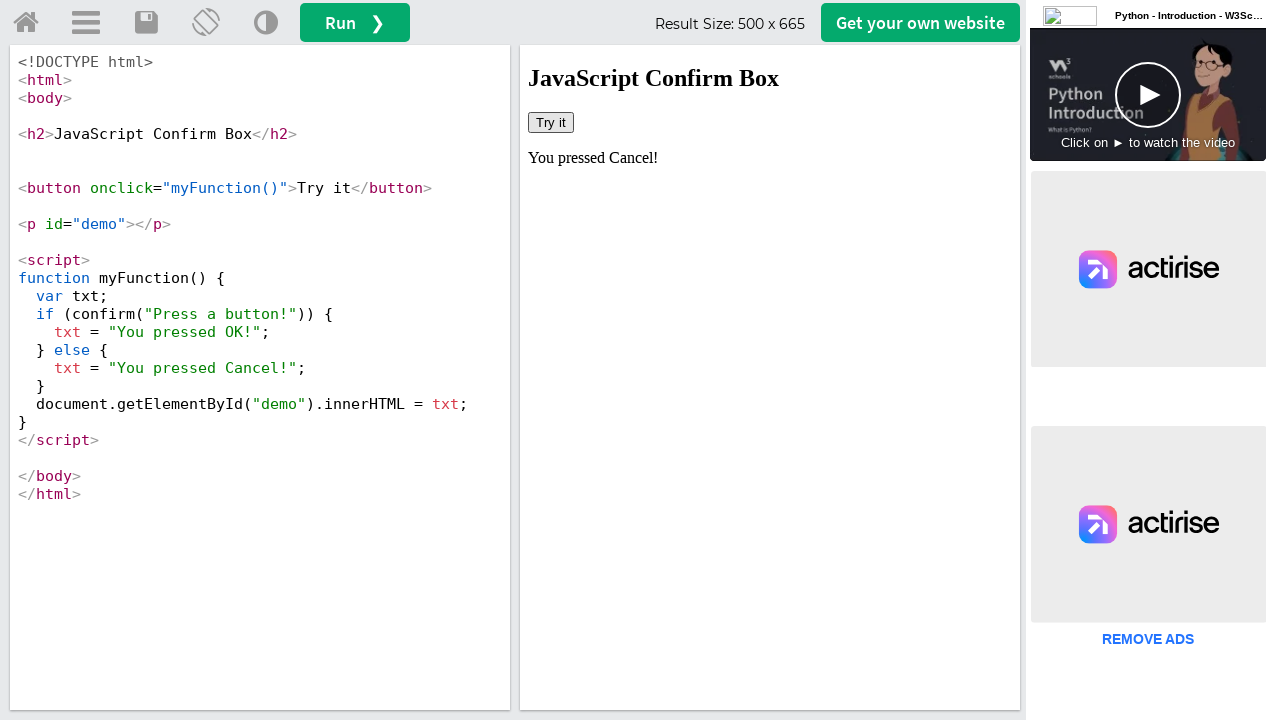